Tests navigation and pagination on a JavaScript-rendered quotes website by waiting for dynamic content to load and clicking through pagination links to verify multi-page navigation works correctly.

Starting URL: https://quotes.toscrape.com/js/

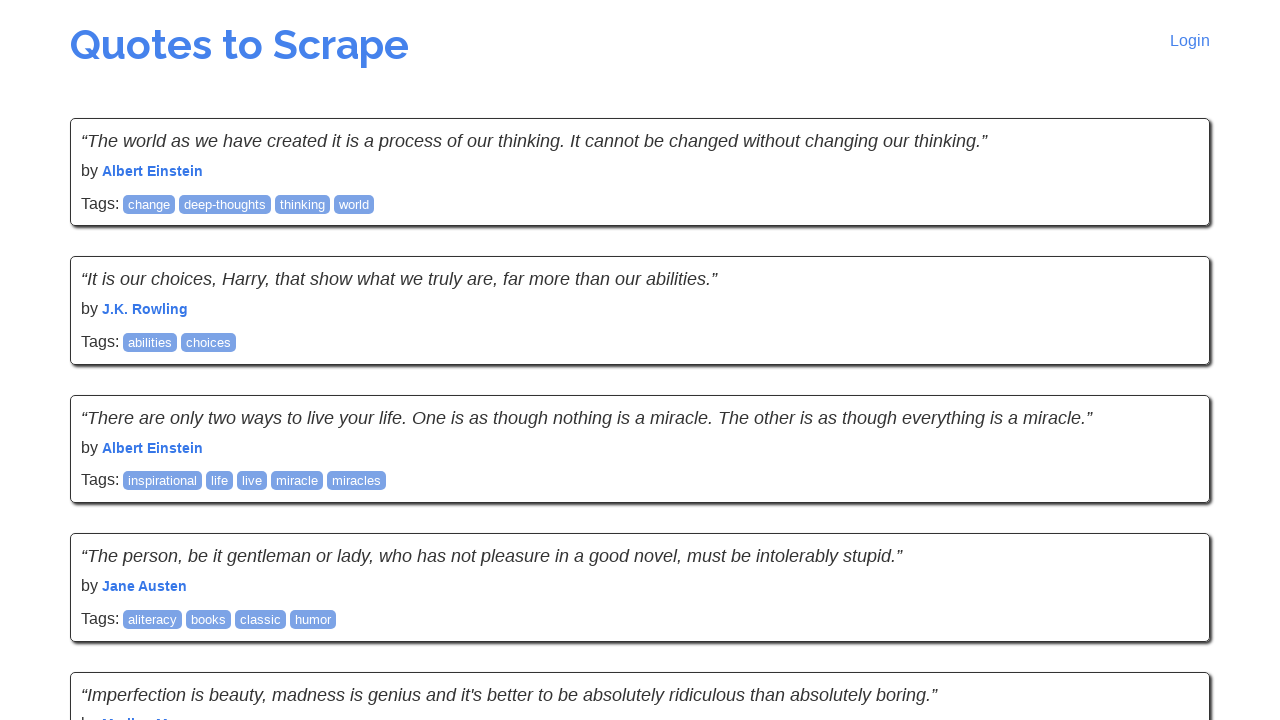

Waited for quotes to load on first page
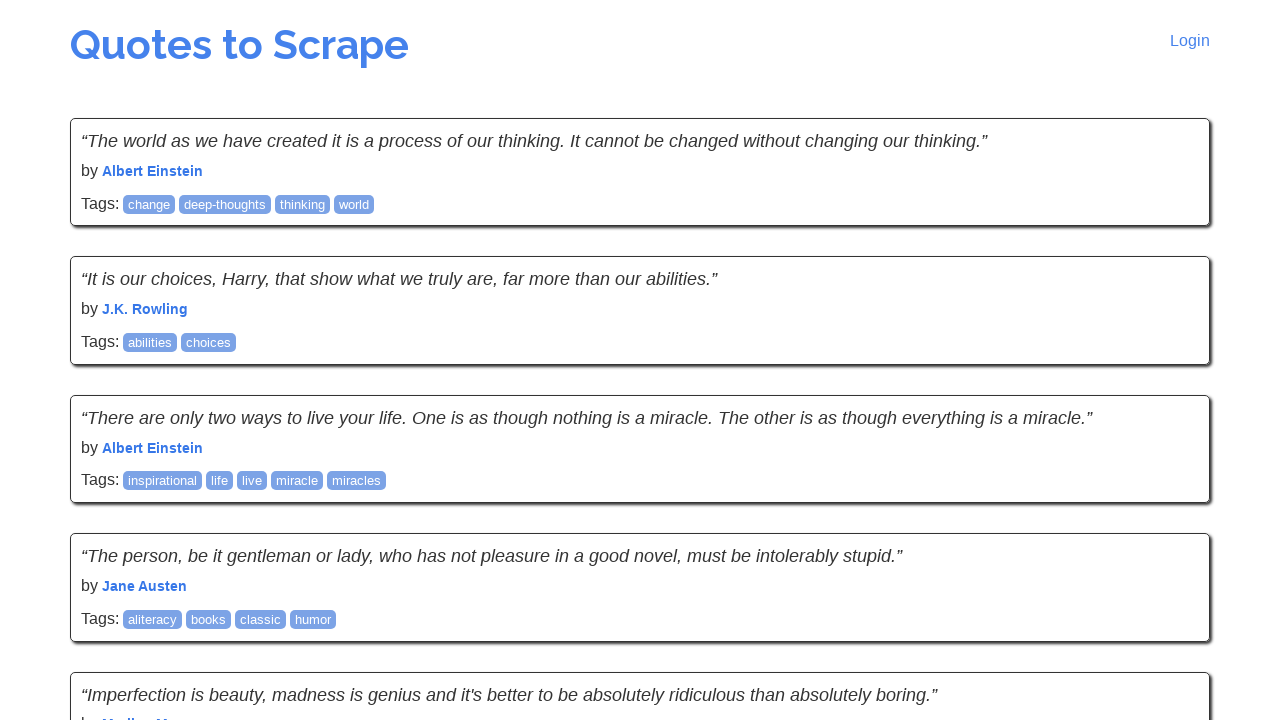

First quote text became visible
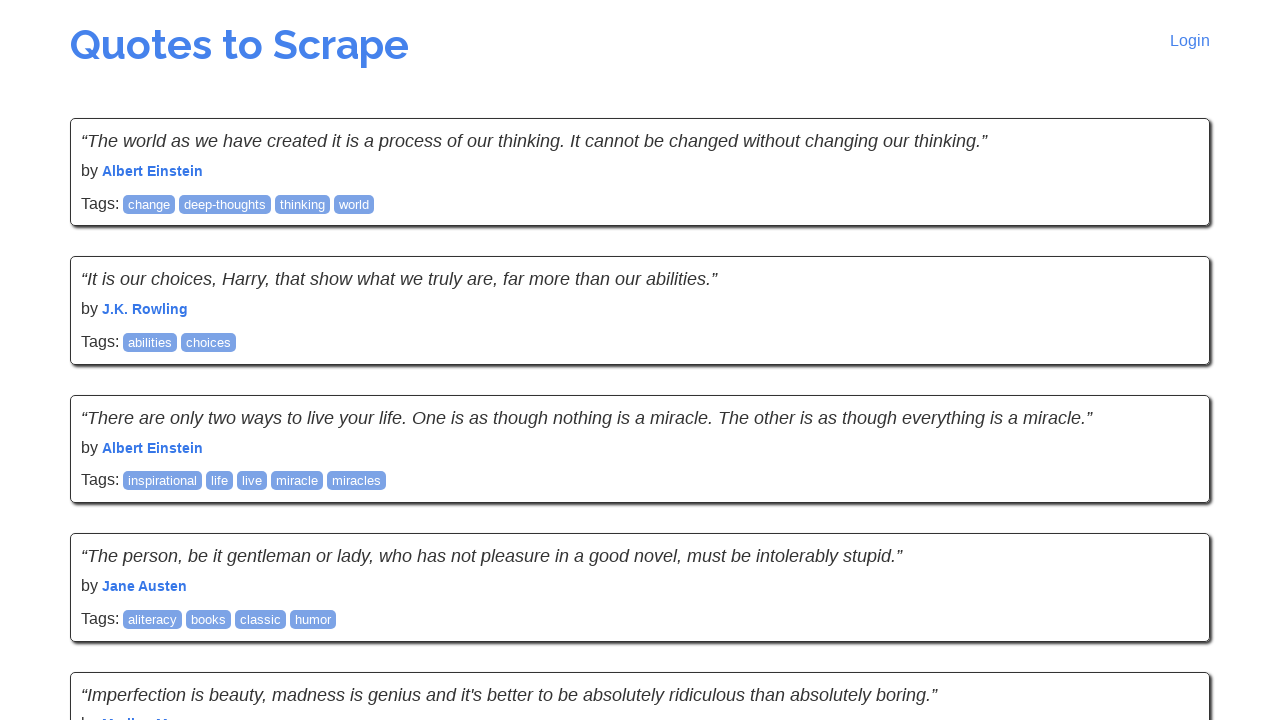

Found next page button on first page
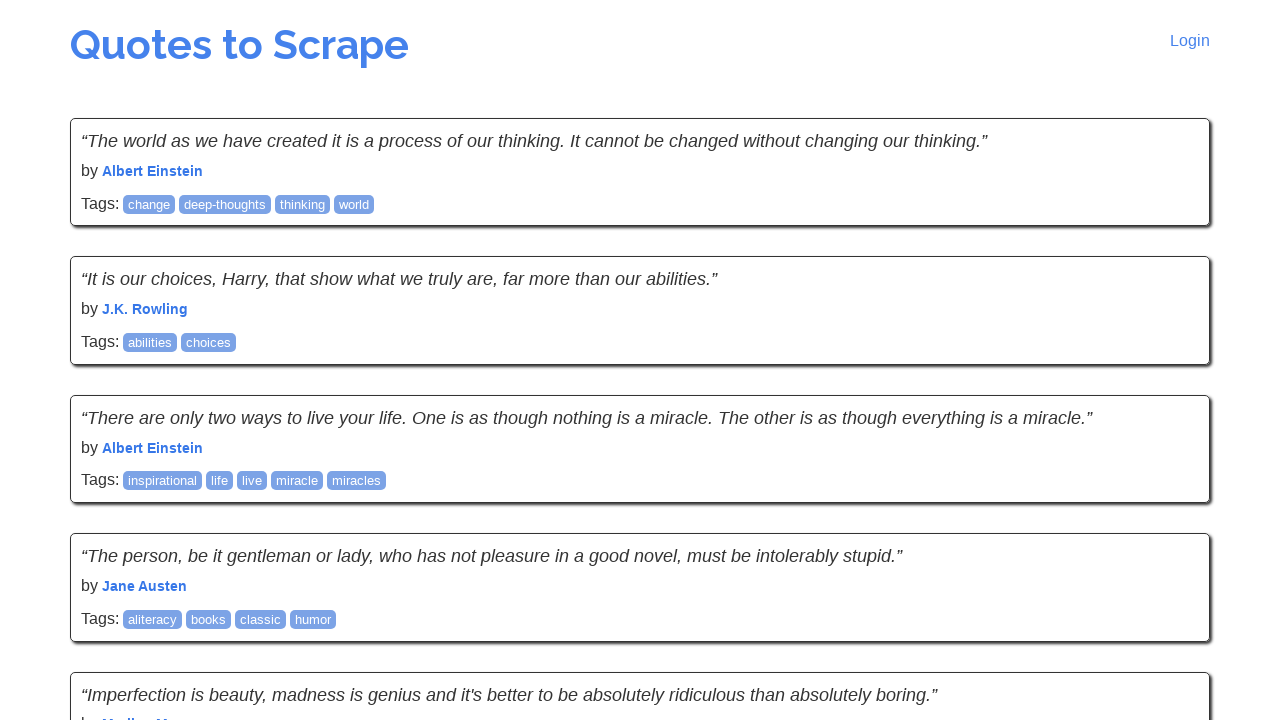

Clicked next button to navigate to page 2 at (1168, 541) on .next a
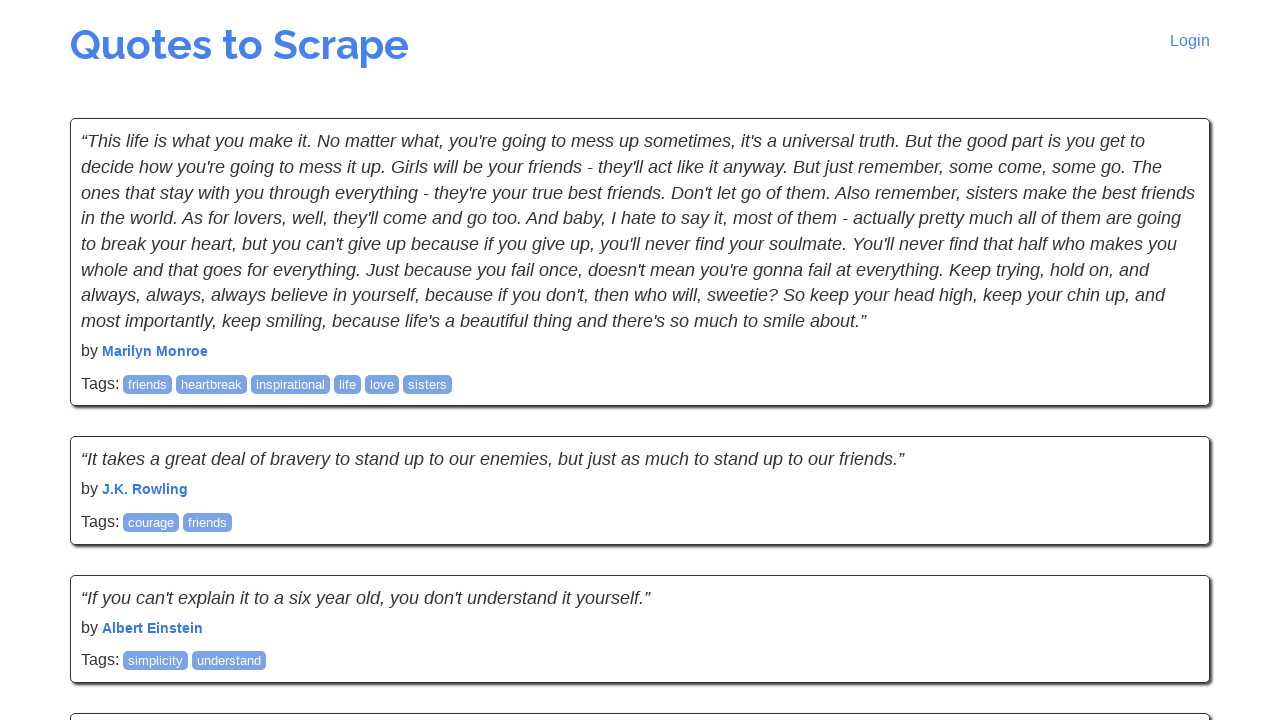

Quotes loaded on page 2
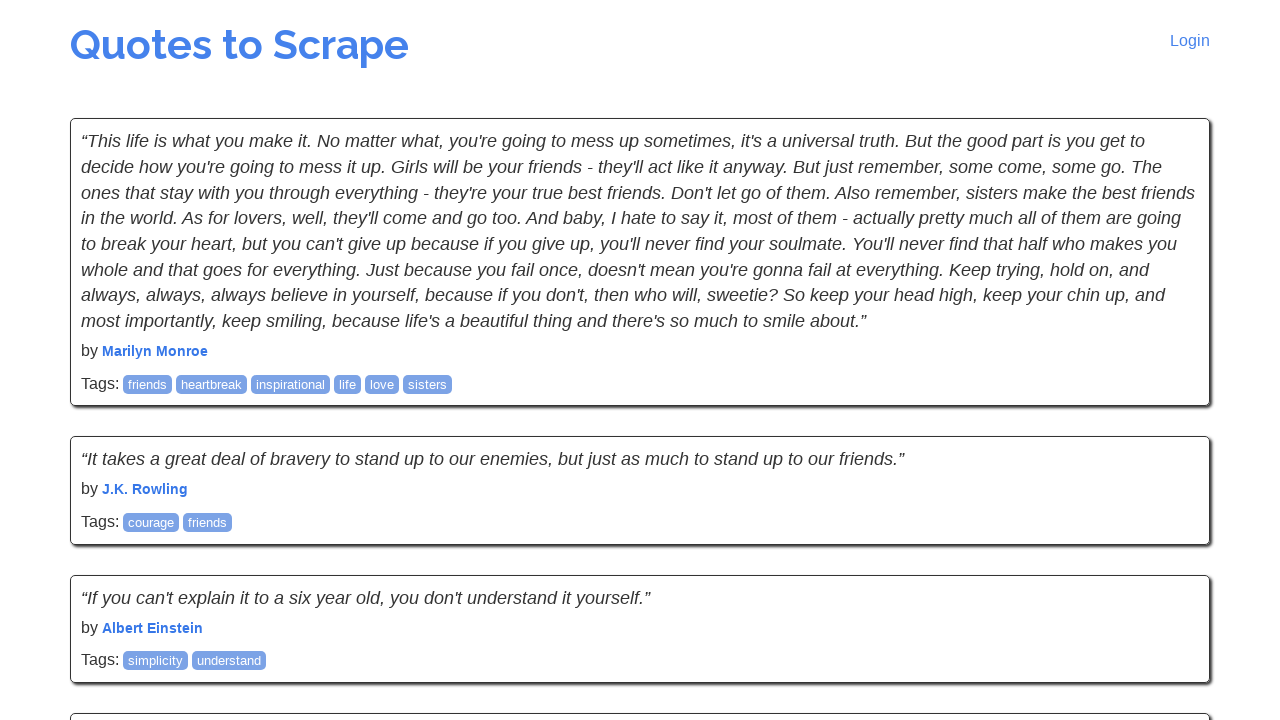

Found next page button on page 2
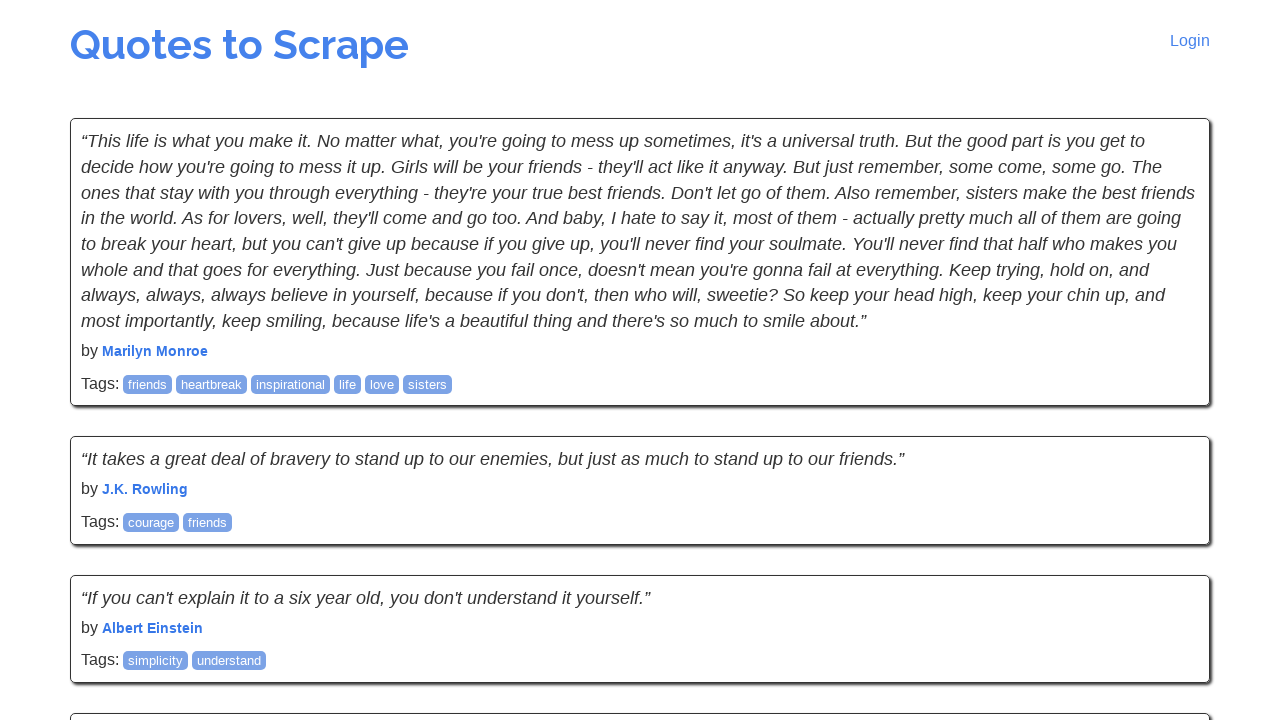

Clicked next button to navigate to page 3 at (1168, 542) on .next a
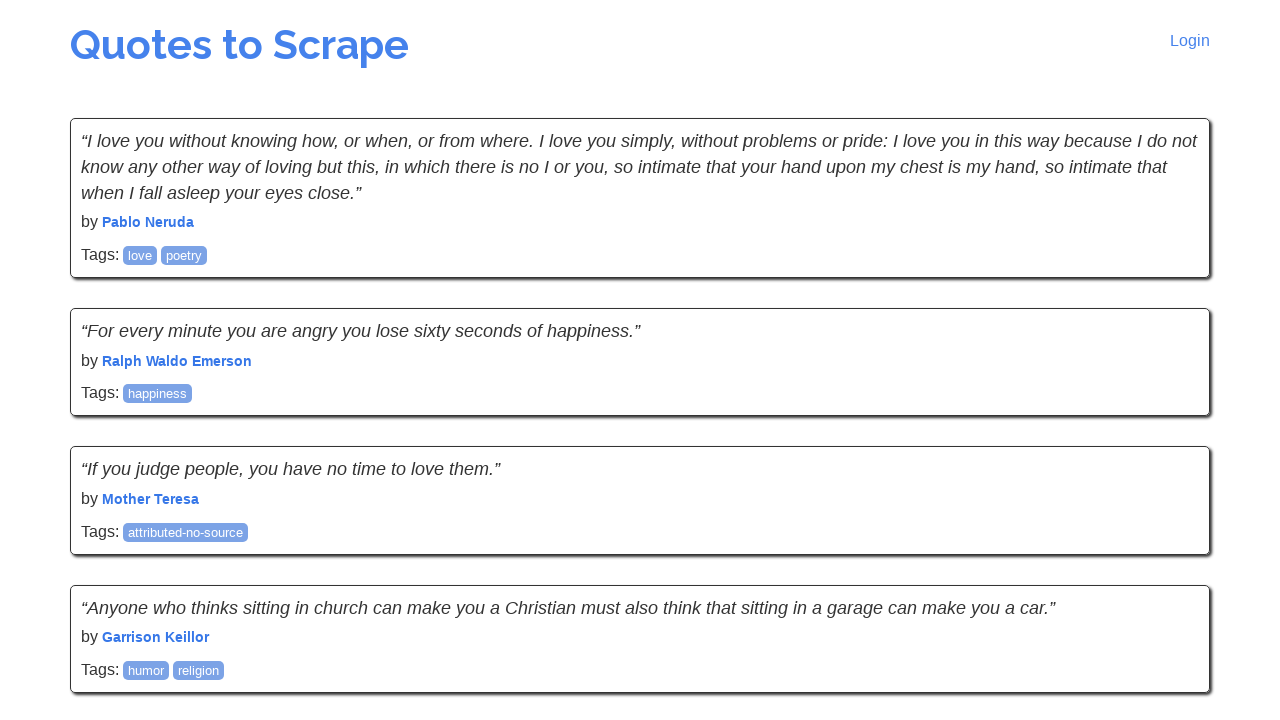

Quotes loaded on page 3
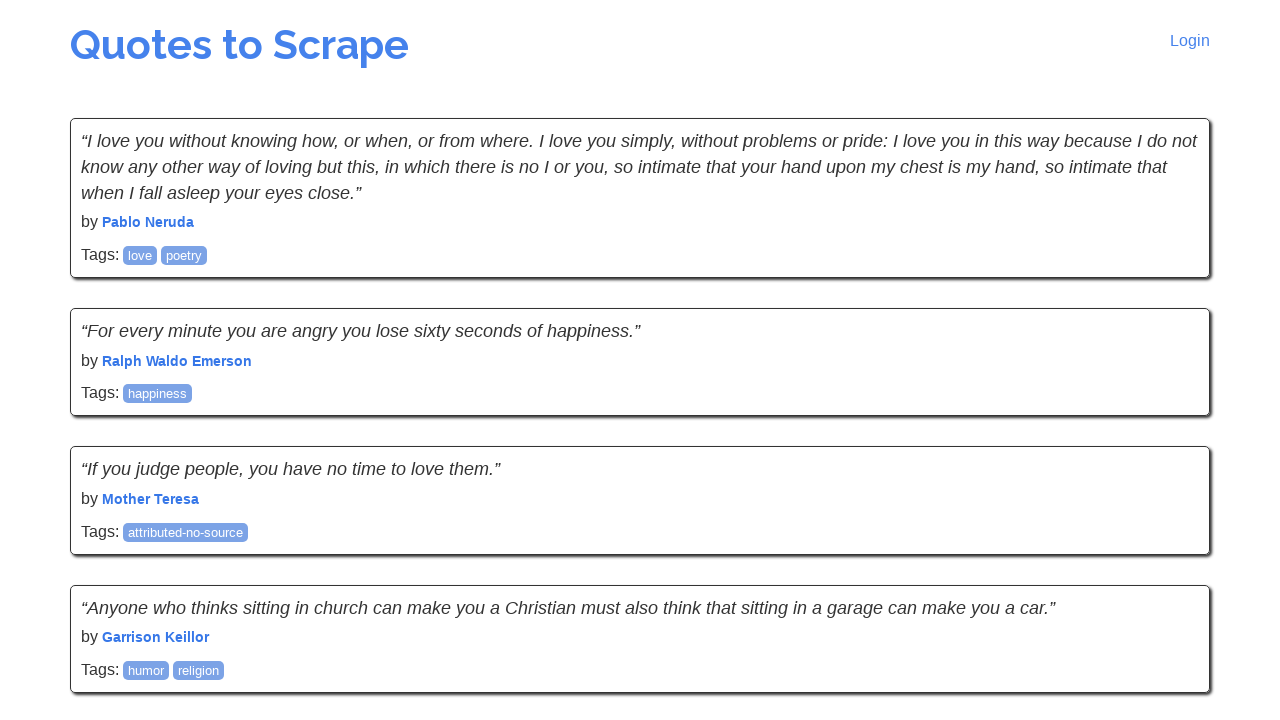

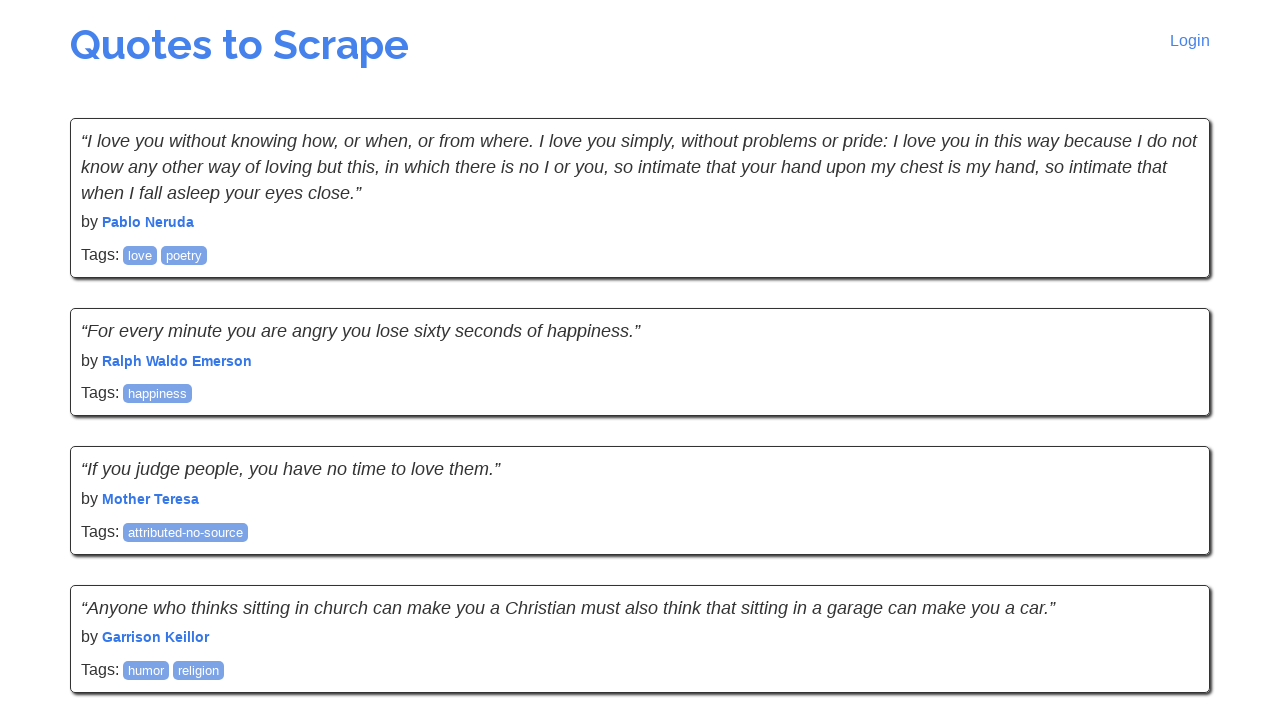